Tests drag and drop functionality on the jQuery UI droppable demo page by dragging an element onto a drop target within an iframe.

Starting URL: https://jqueryui.com/droppable/

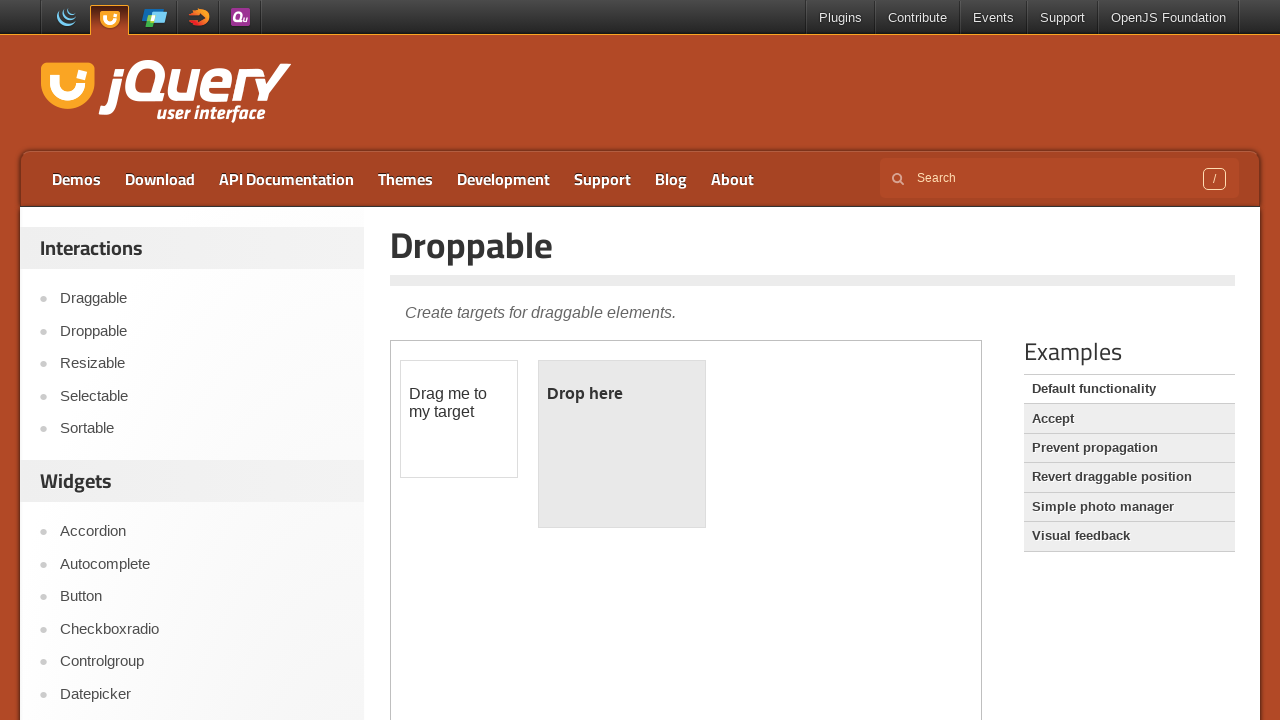

Located the first iframe on the jQuery UI droppable demo page
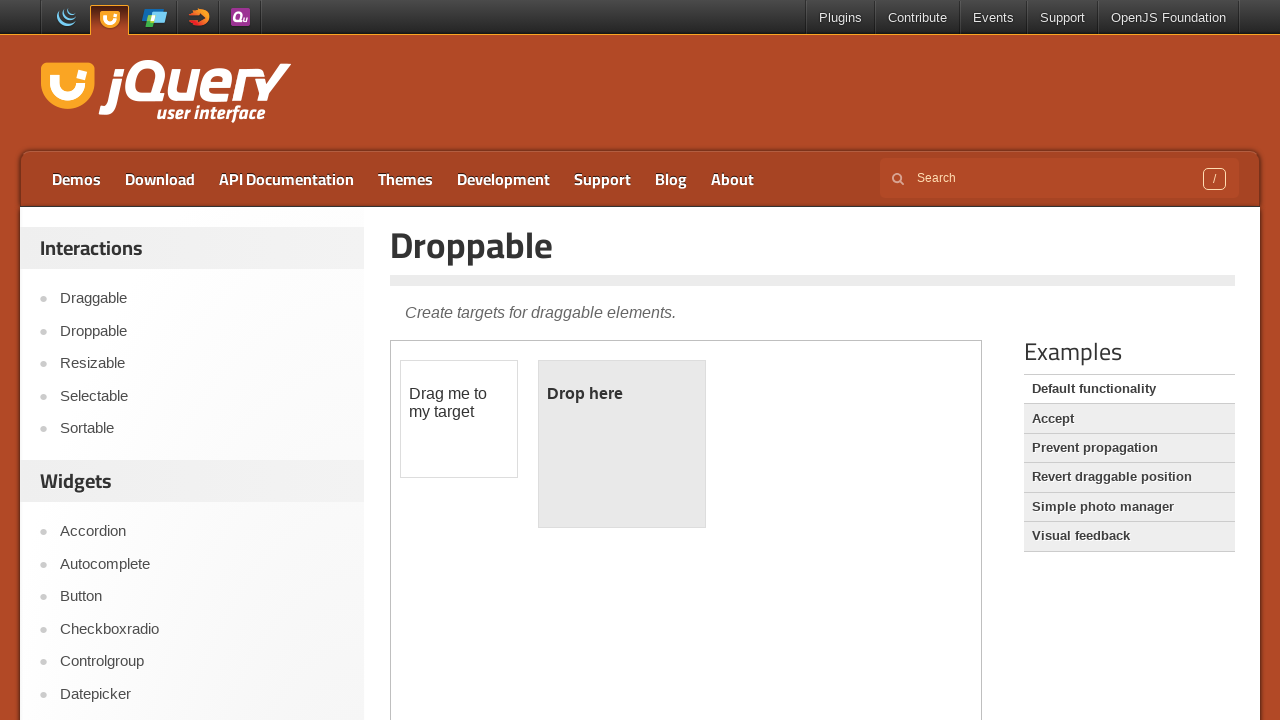

Draggable element became visible within the iframe
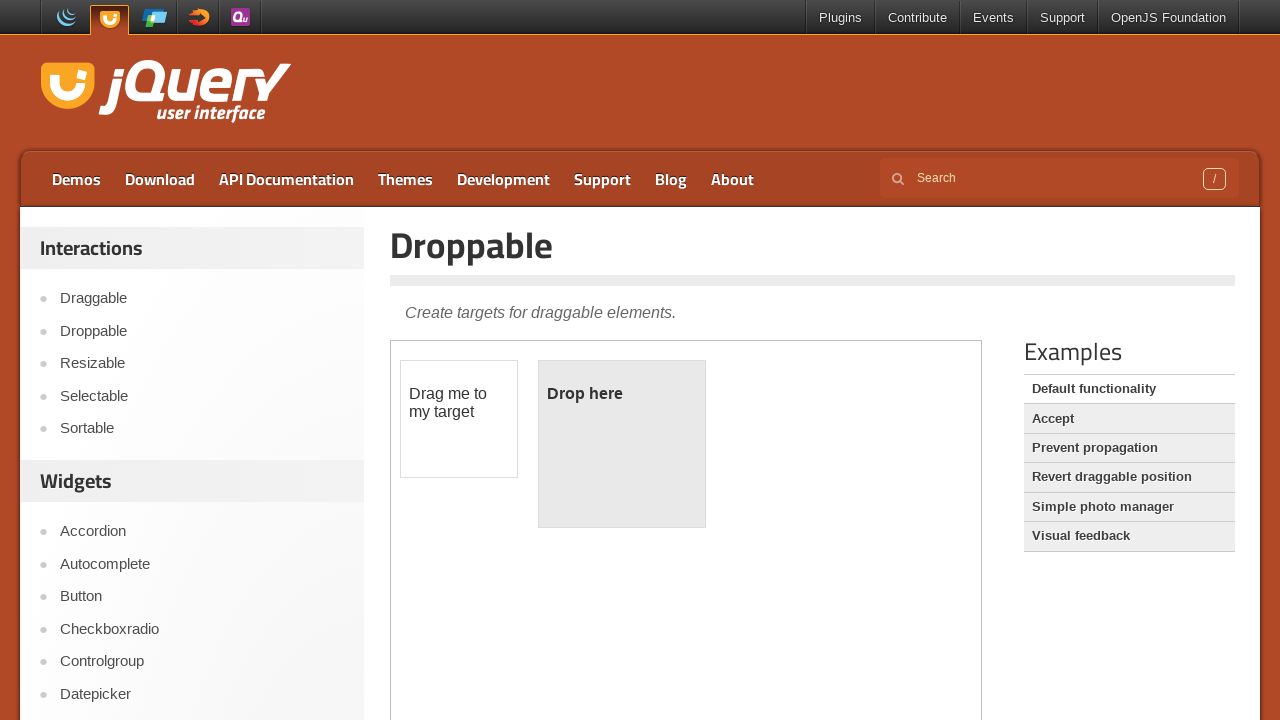

Located draggable and droppable elements within the iframe
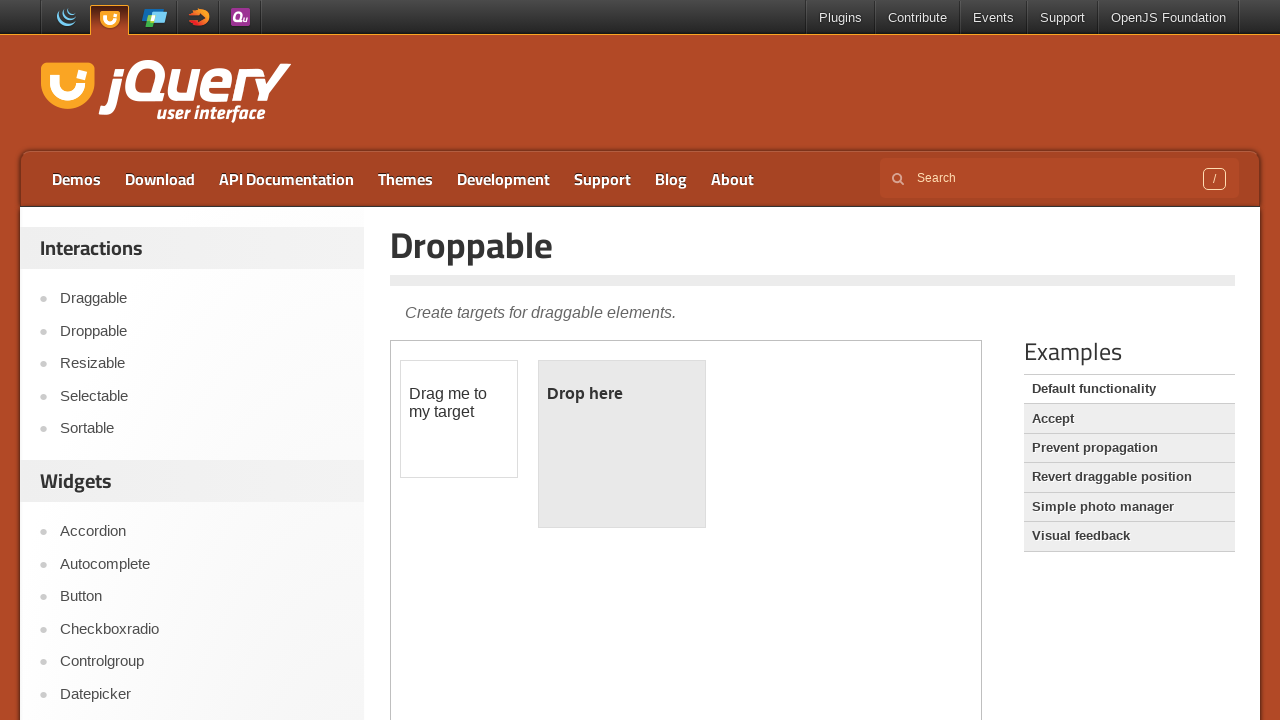

Dragged the draggable element onto the droppable target at (622, 444)
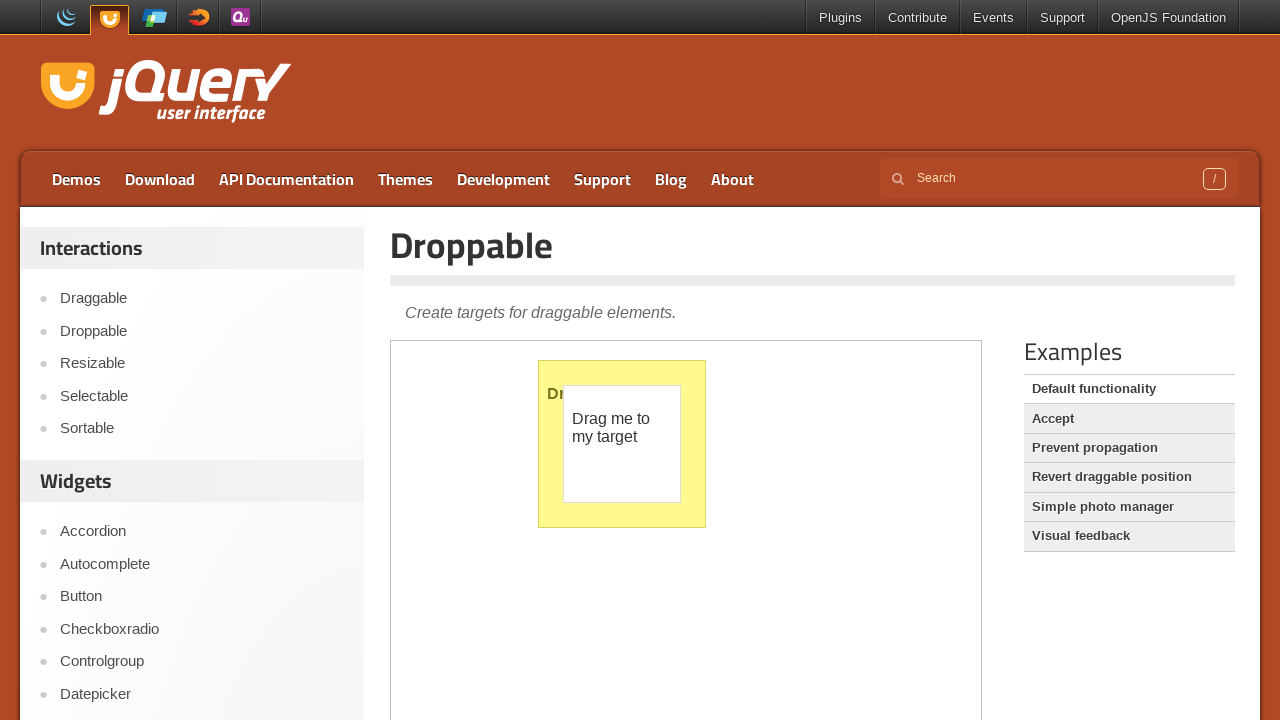

Waited for drag and drop animation to complete
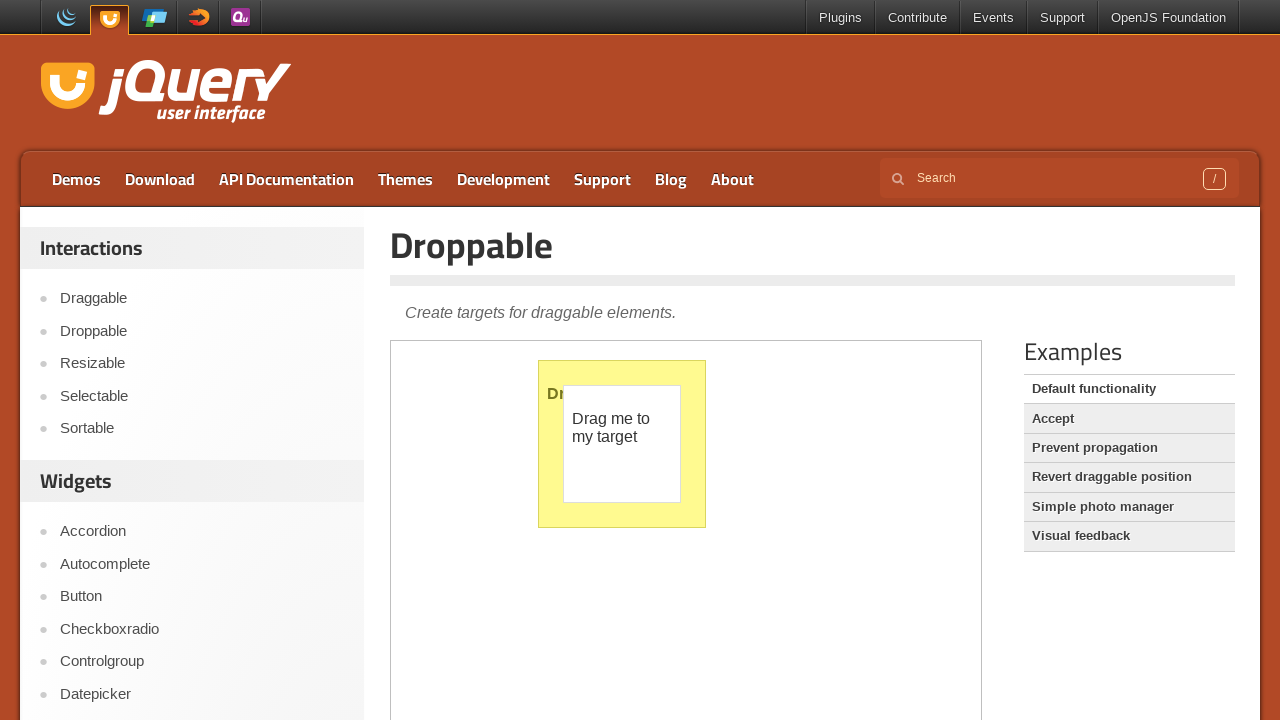

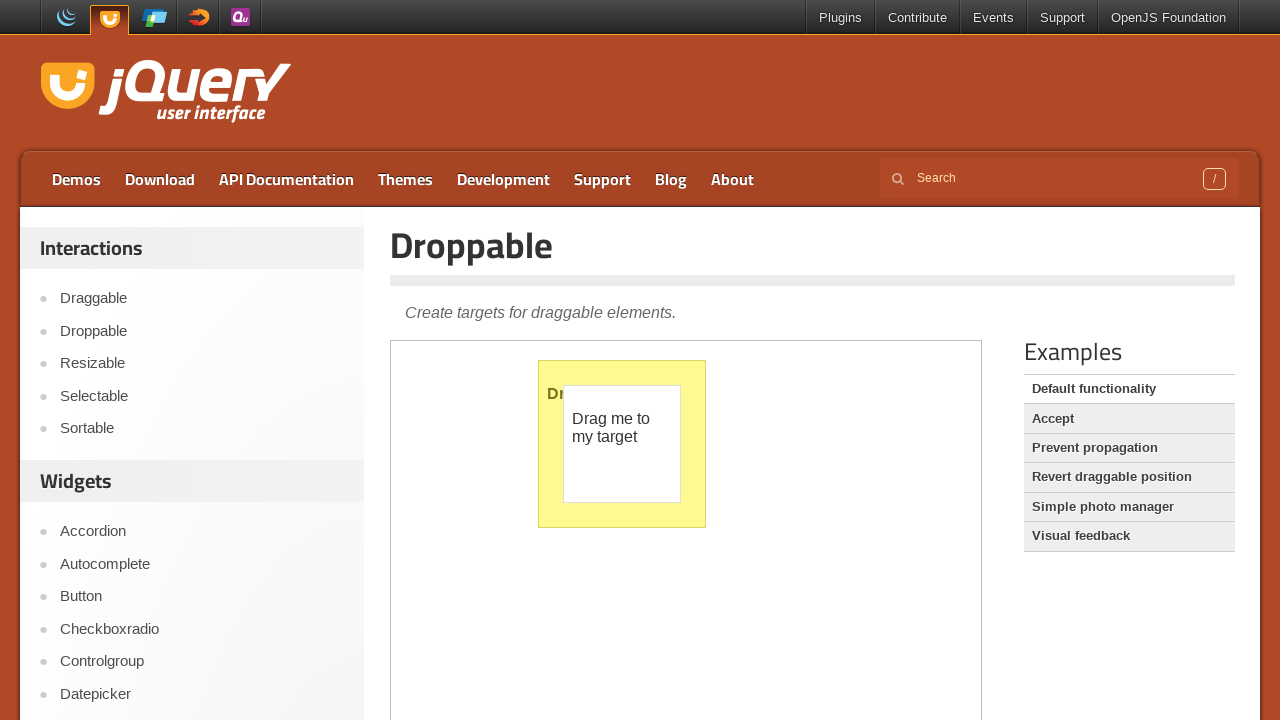